Tests a messaging form by entering "Valami" into the message field, clicking the enter button, and verifying the message appears in the output box

Starting URL: https://oktat.github.io/msg/

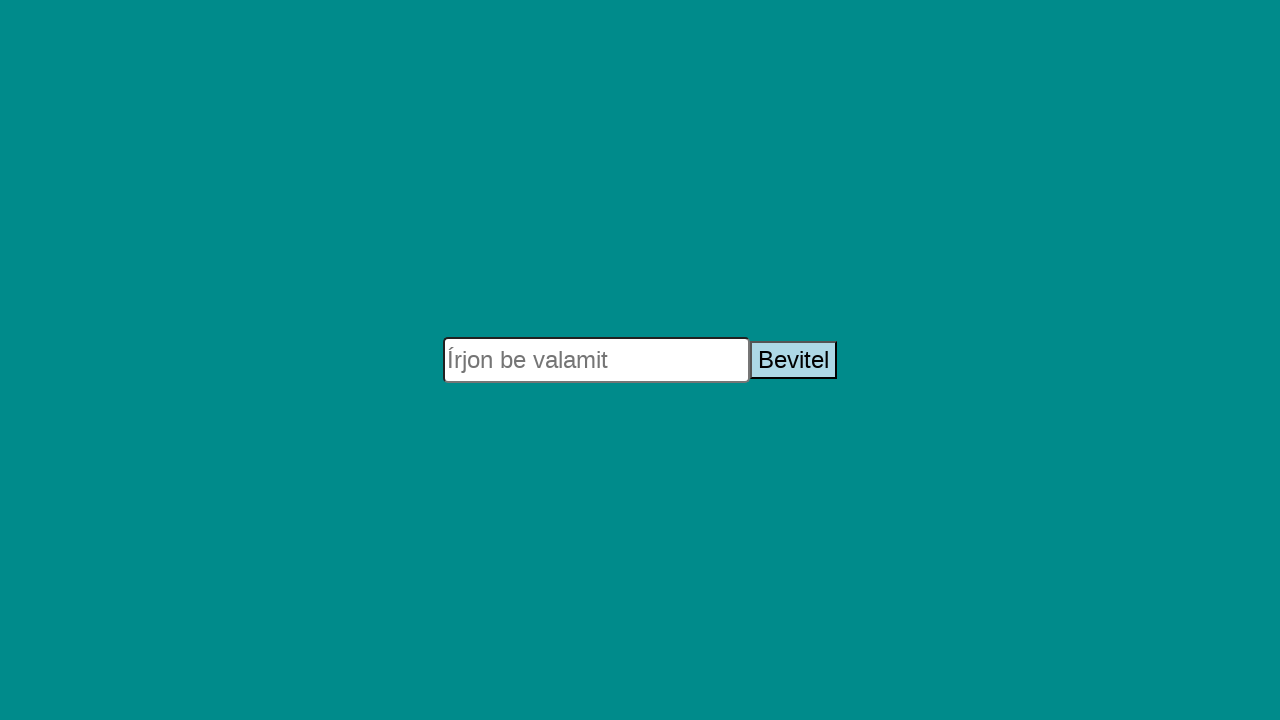

Filled message field with 'Valami' on #msg
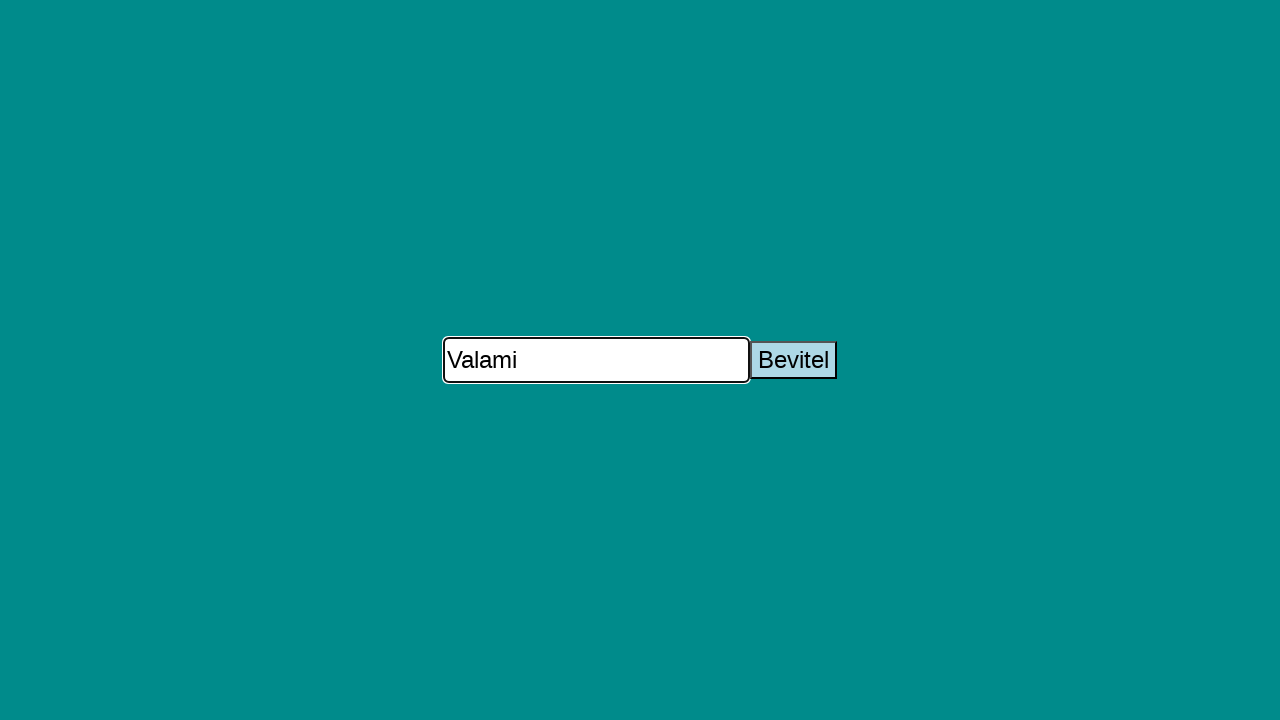

Clicked the enter button to send message at (794, 360) on #enterButton
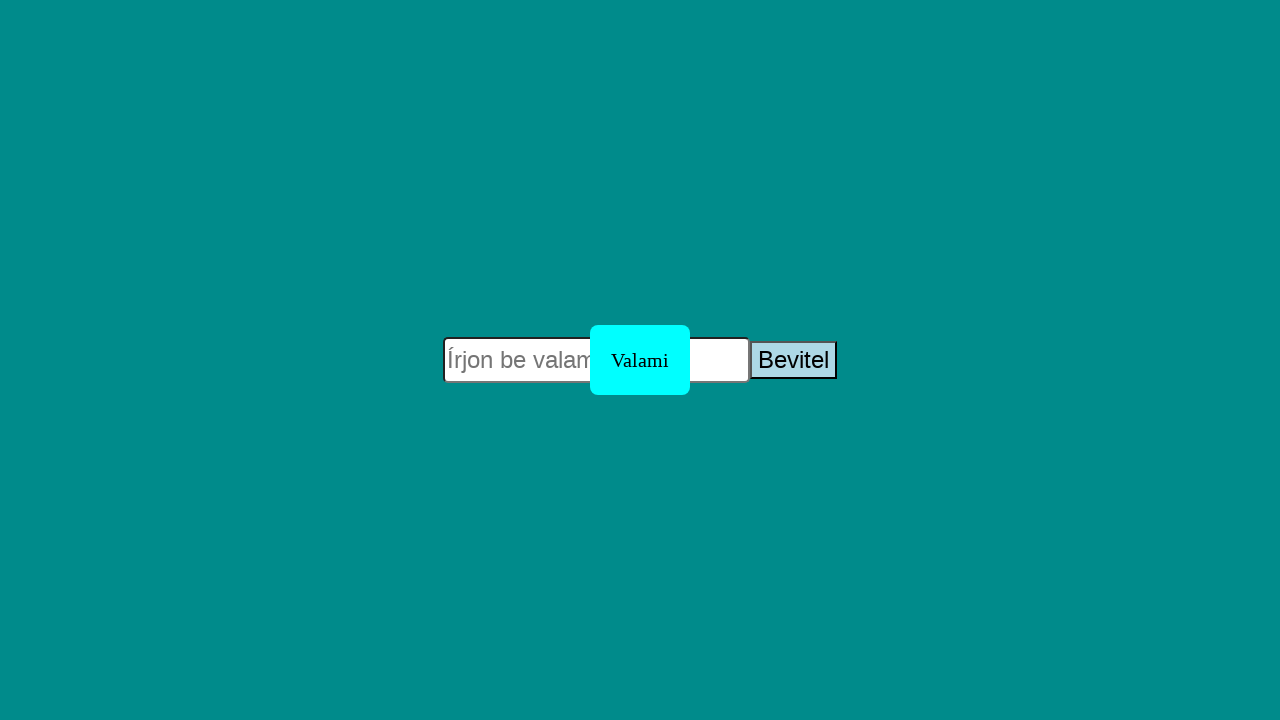

Message appeared in the output box
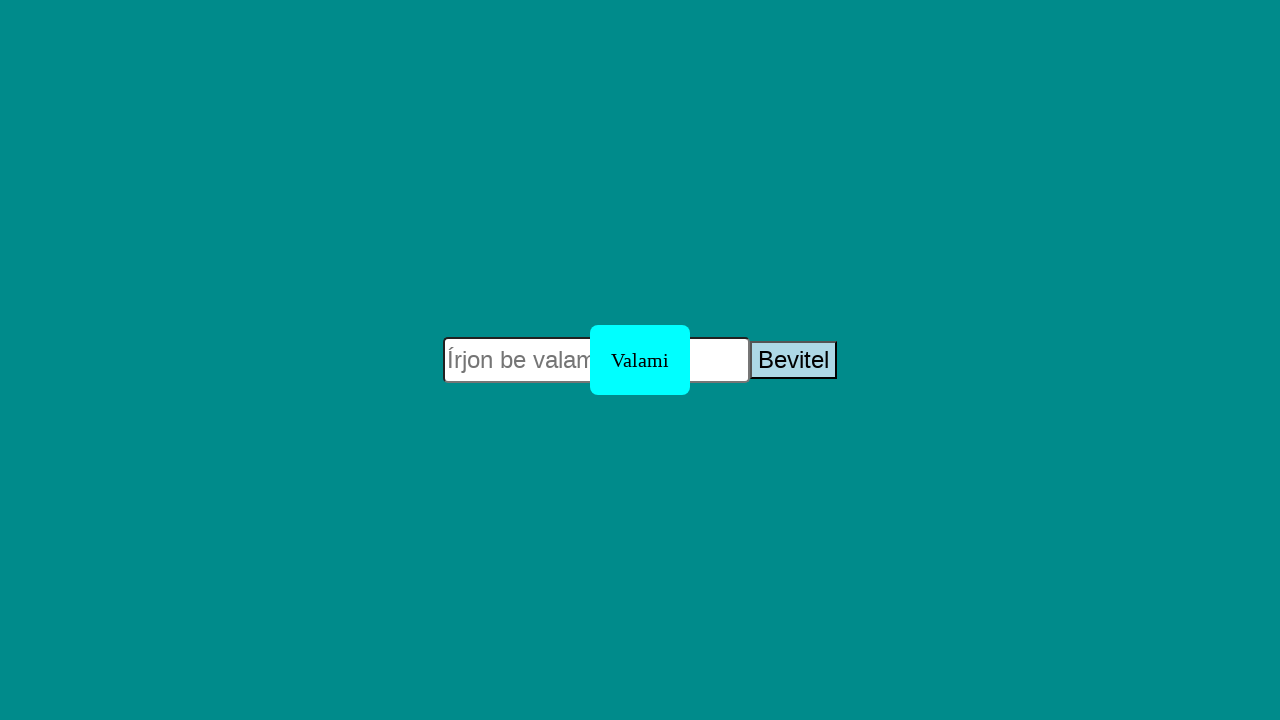

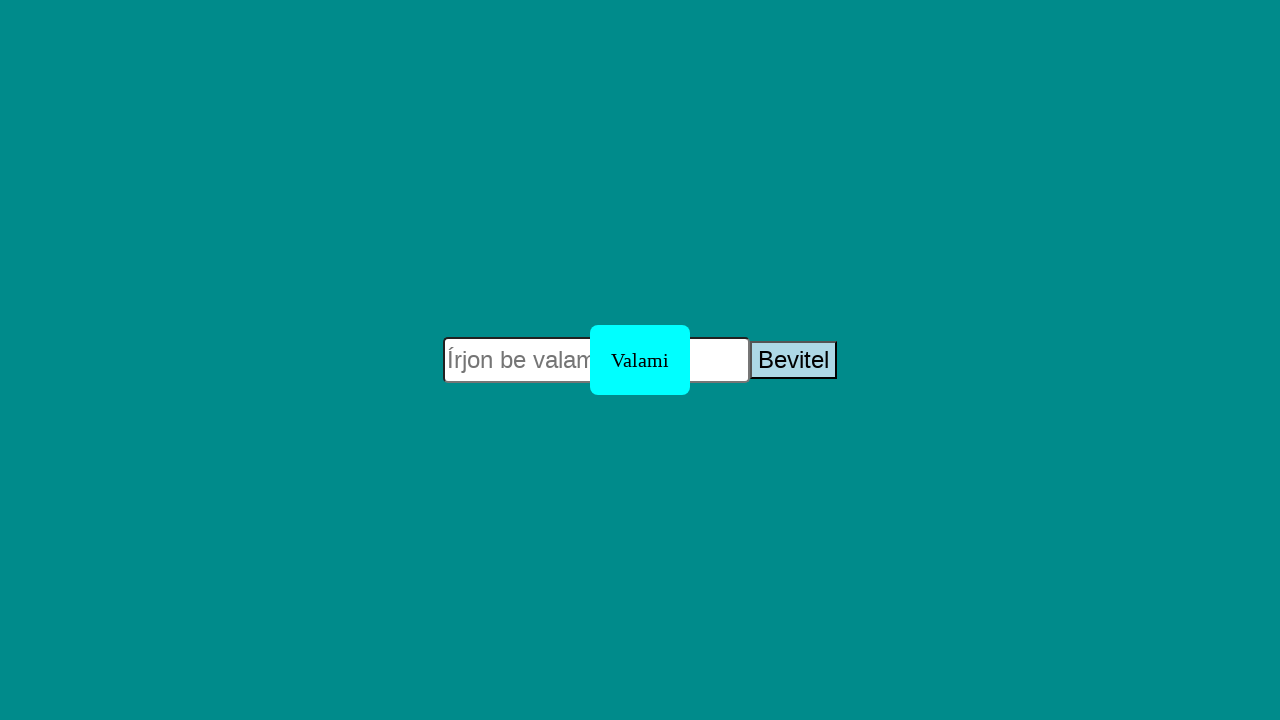